Tests JavaScript confirm alert handling by clicking a button to trigger the alert and then accepting it

Starting URL: https://v1.training-support.net/selenium/javascript-alerts

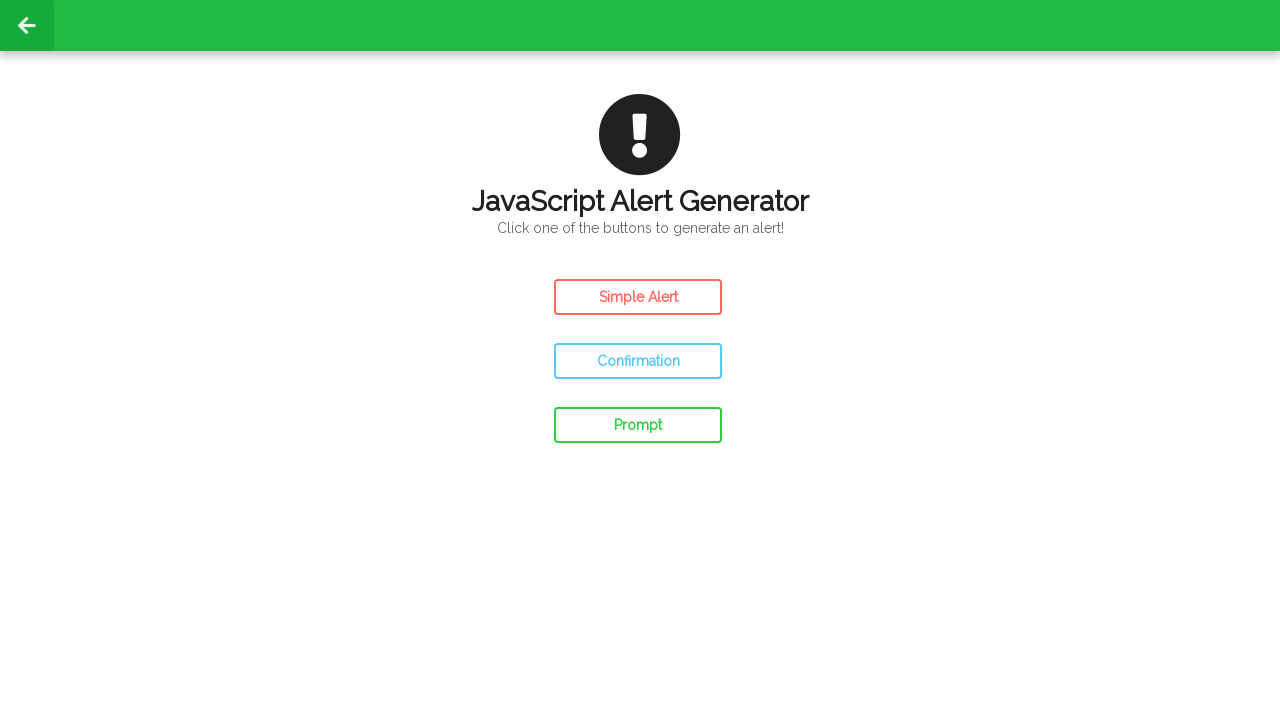

Set up dialog handler to accept confirm alerts
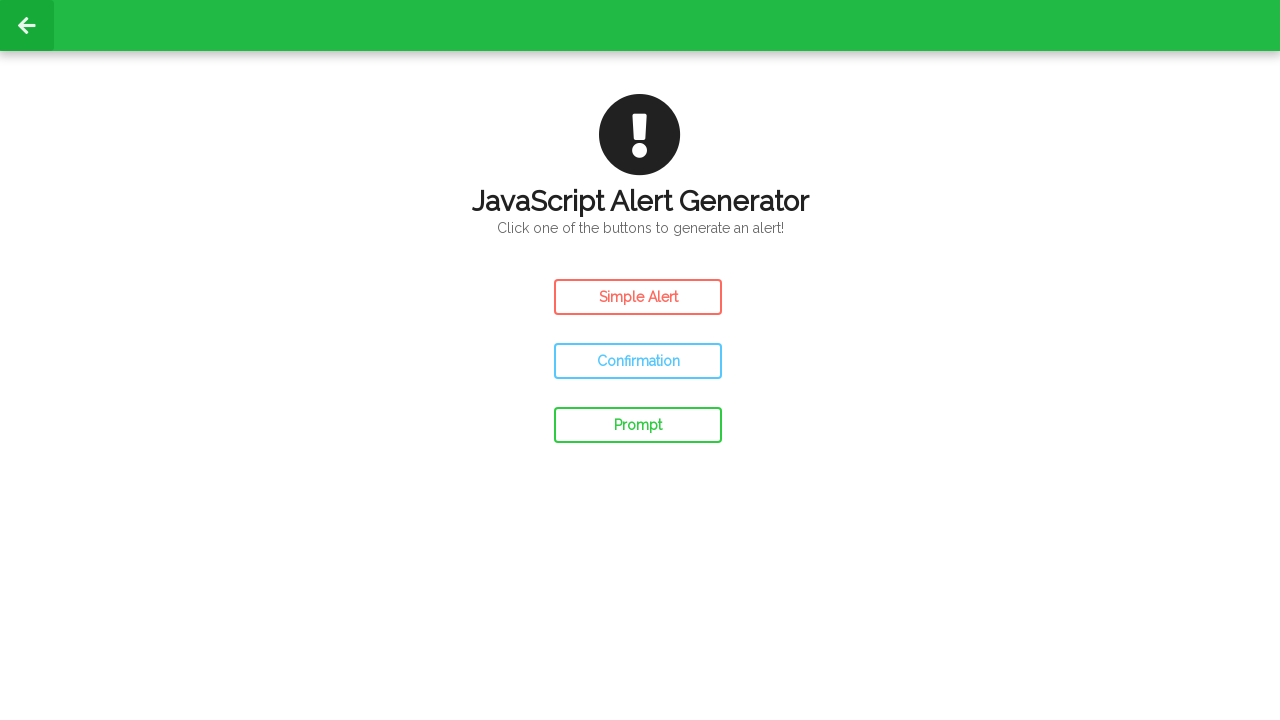

Clicked confirm button to trigger JavaScript confirm alert at (638, 361) on #confirm
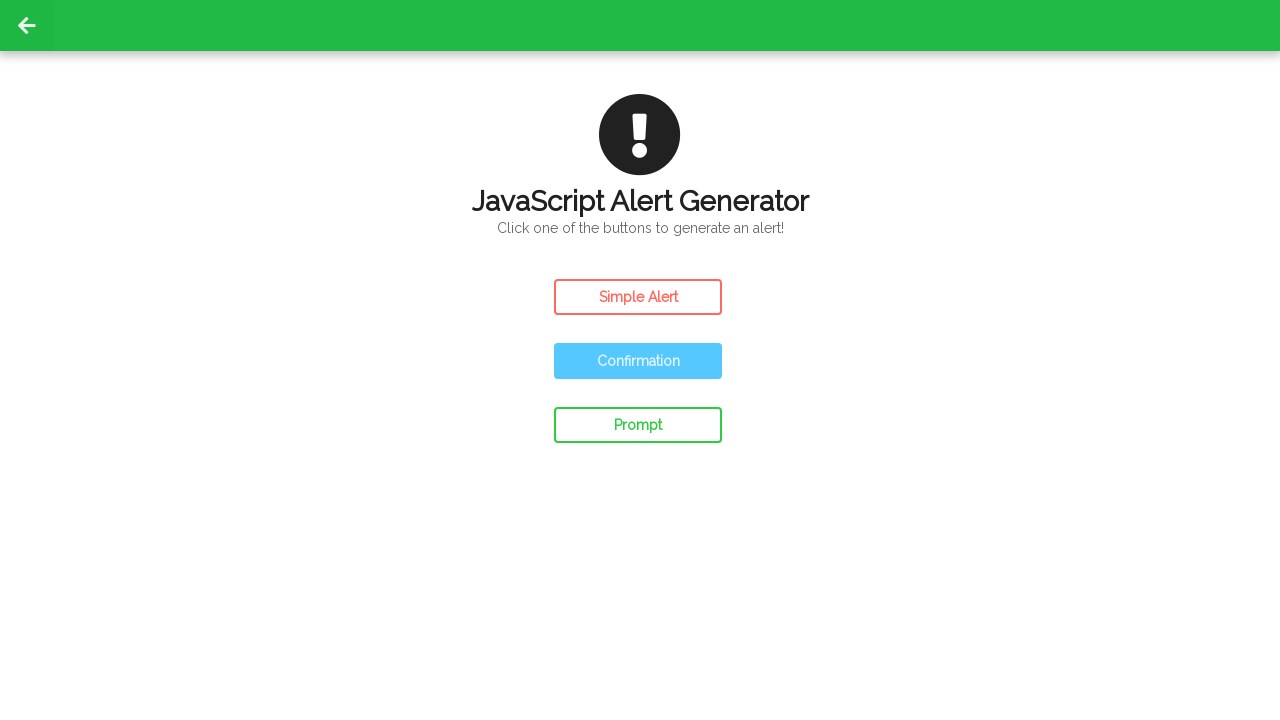

Waited for dialog interaction to complete
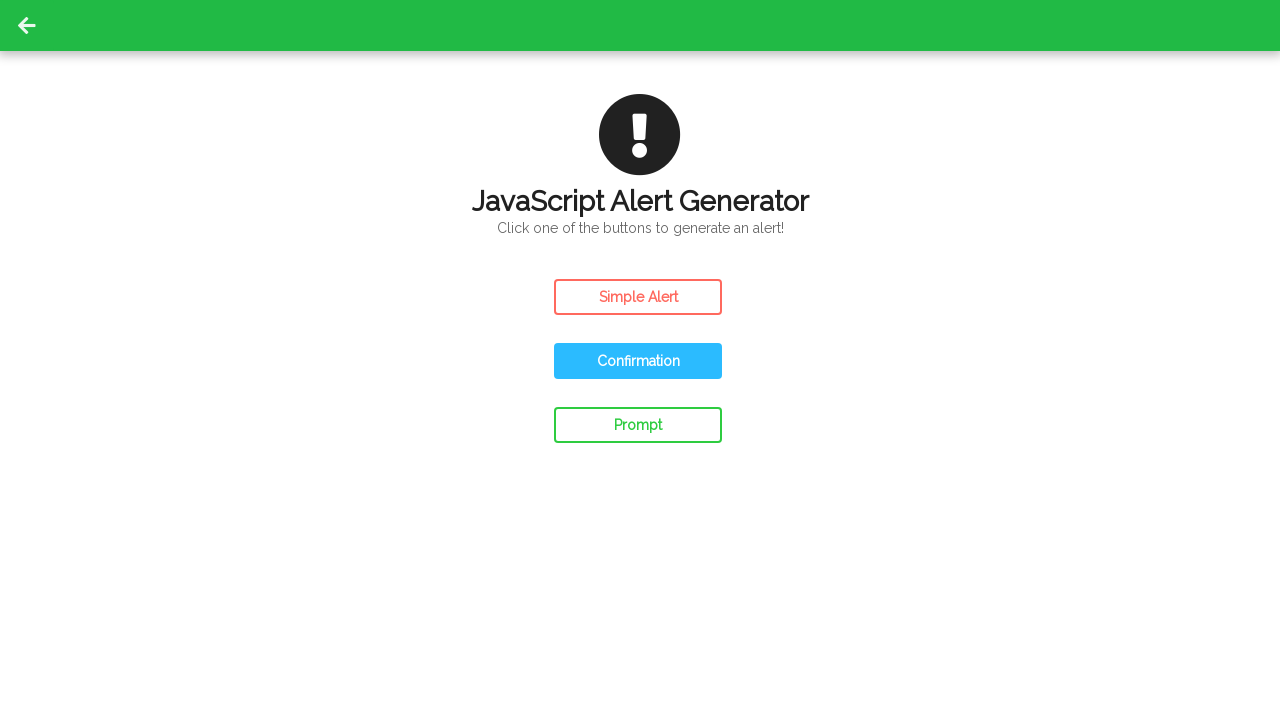

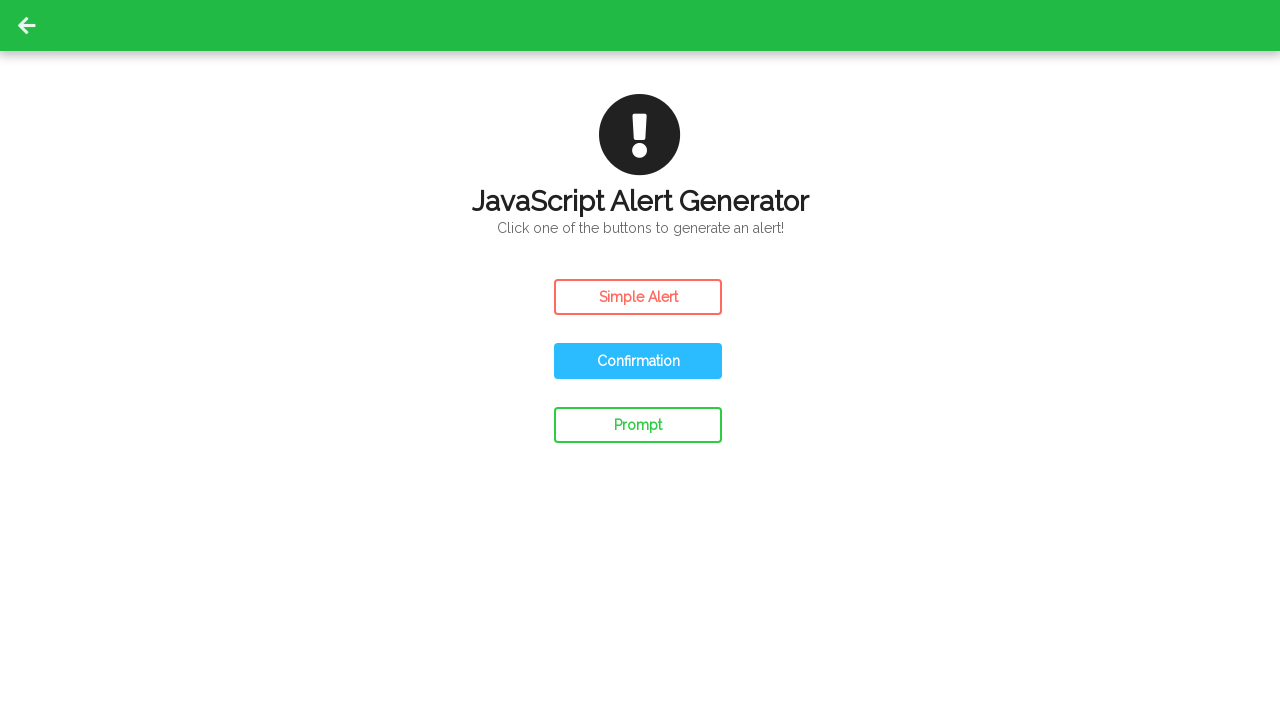